Tests clearing the complete state of all items by checking and then unchecking the toggle-all checkbox.

Starting URL: https://demo.playwright.dev/todomvc

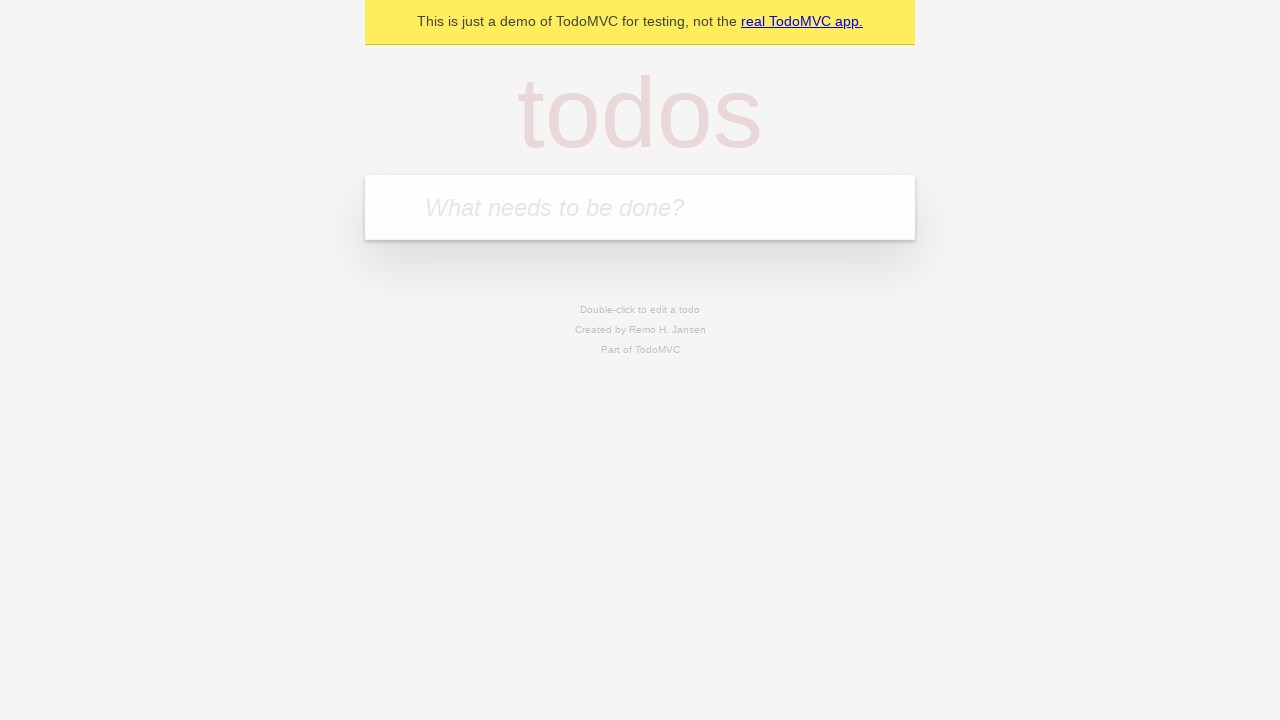

Filled todo input with 'buy some cheese' on internal:attr=[placeholder="What needs to be done?"i]
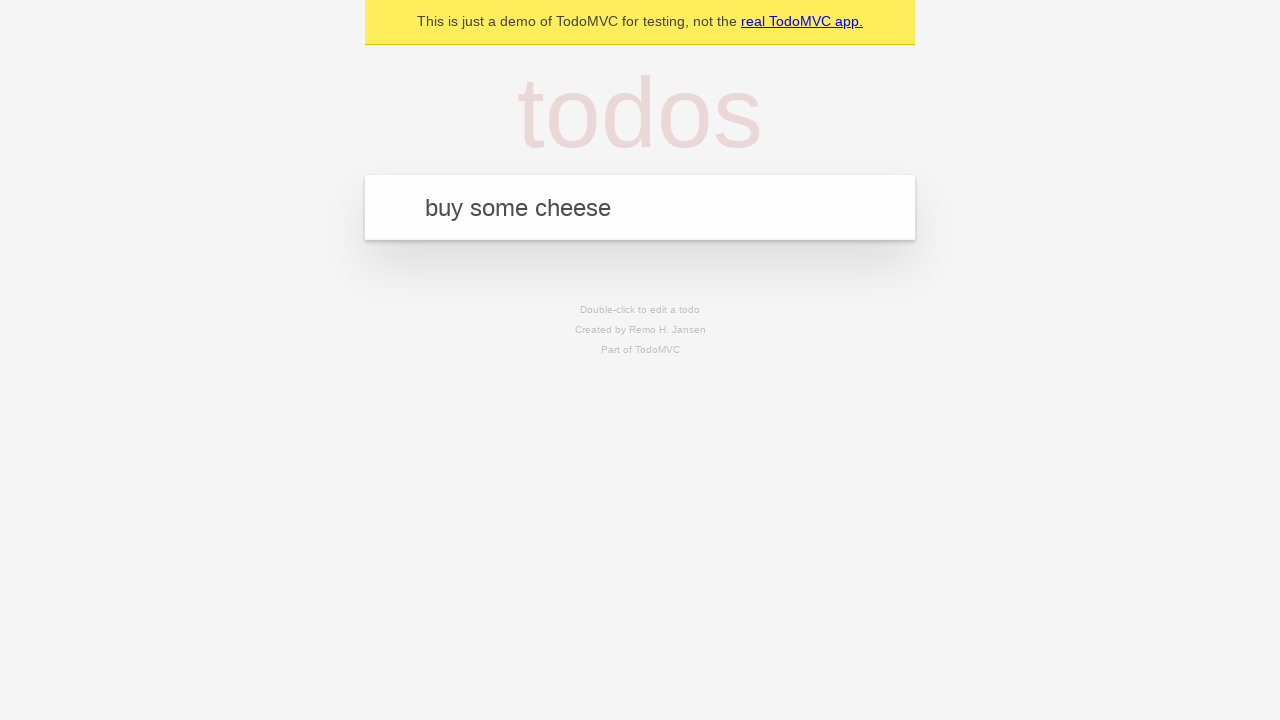

Pressed Enter to add first todo item on internal:attr=[placeholder="What needs to be done?"i]
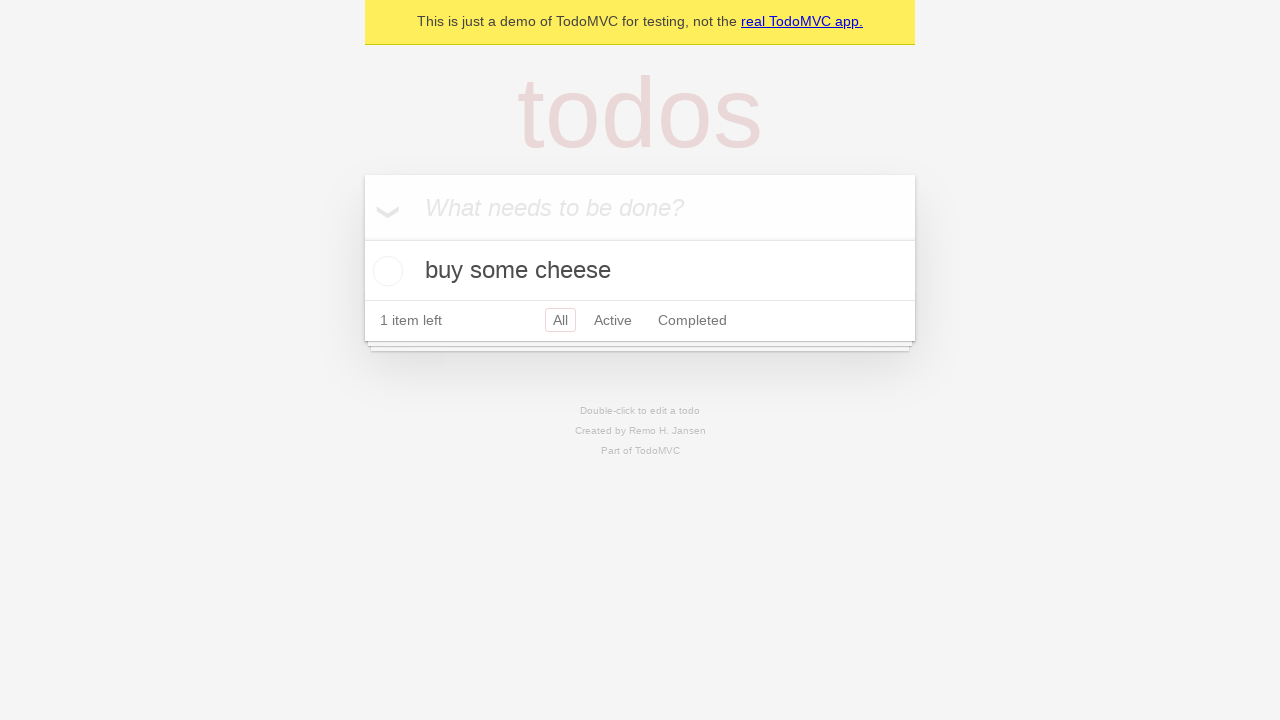

Filled todo input with 'feed the cat' on internal:attr=[placeholder="What needs to be done?"i]
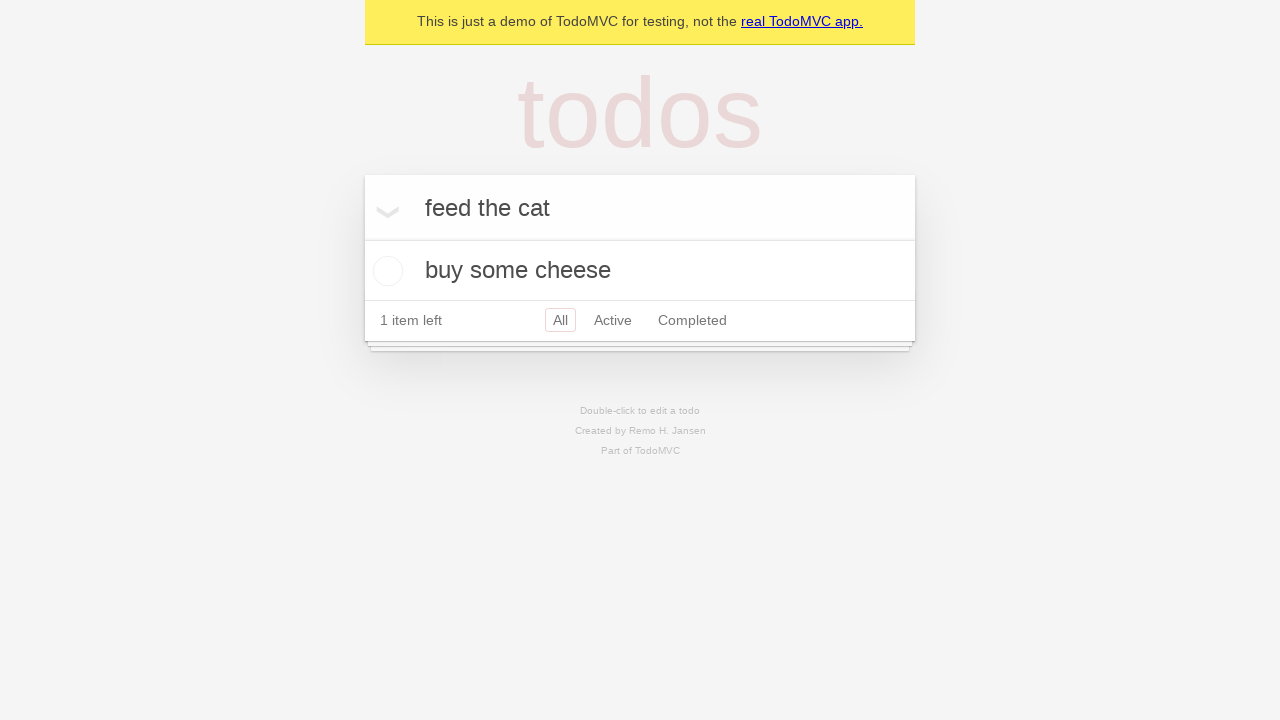

Pressed Enter to add second todo item on internal:attr=[placeholder="What needs to be done?"i]
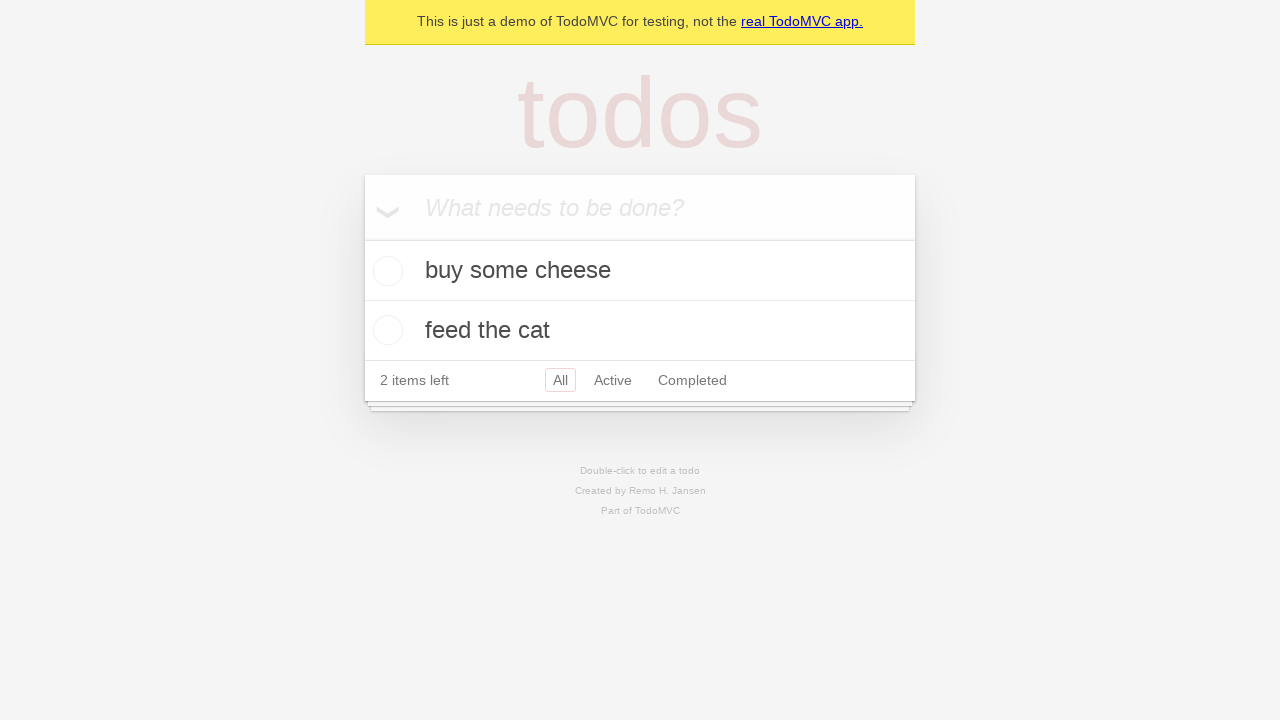

Filled todo input with 'book a doctors appointment' on internal:attr=[placeholder="What needs to be done?"i]
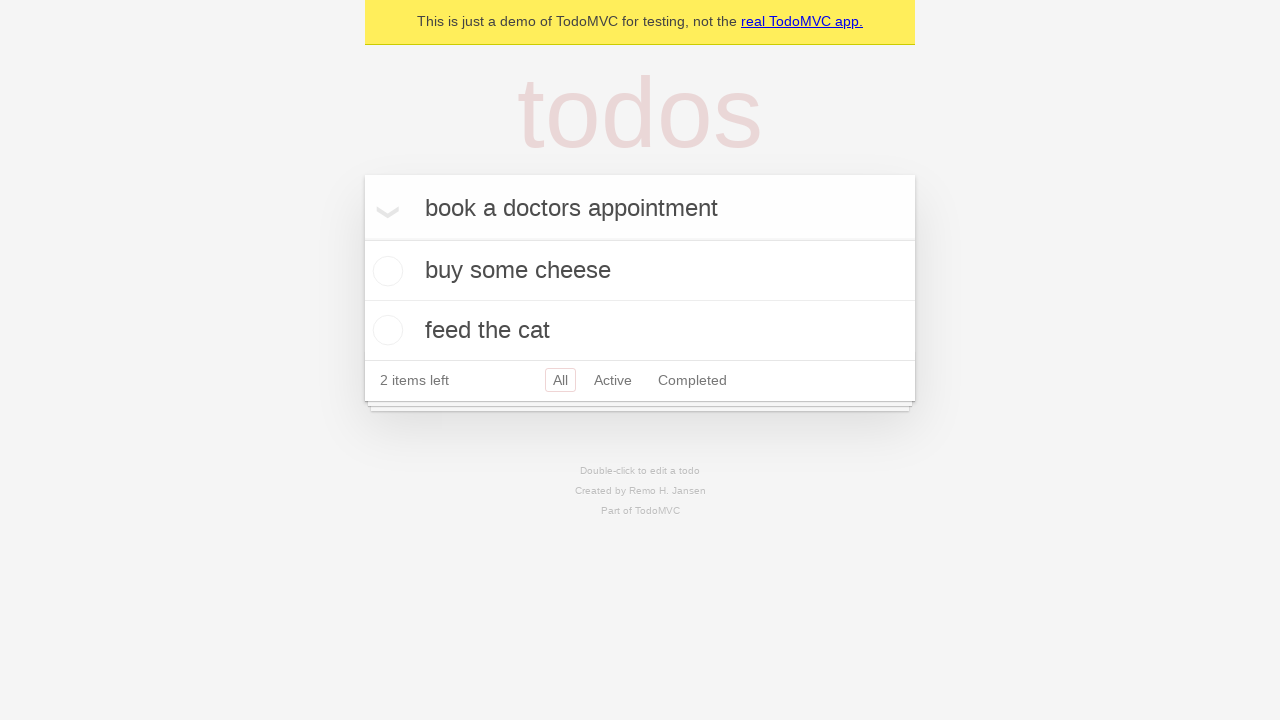

Pressed Enter to add third todo item on internal:attr=[placeholder="What needs to be done?"i]
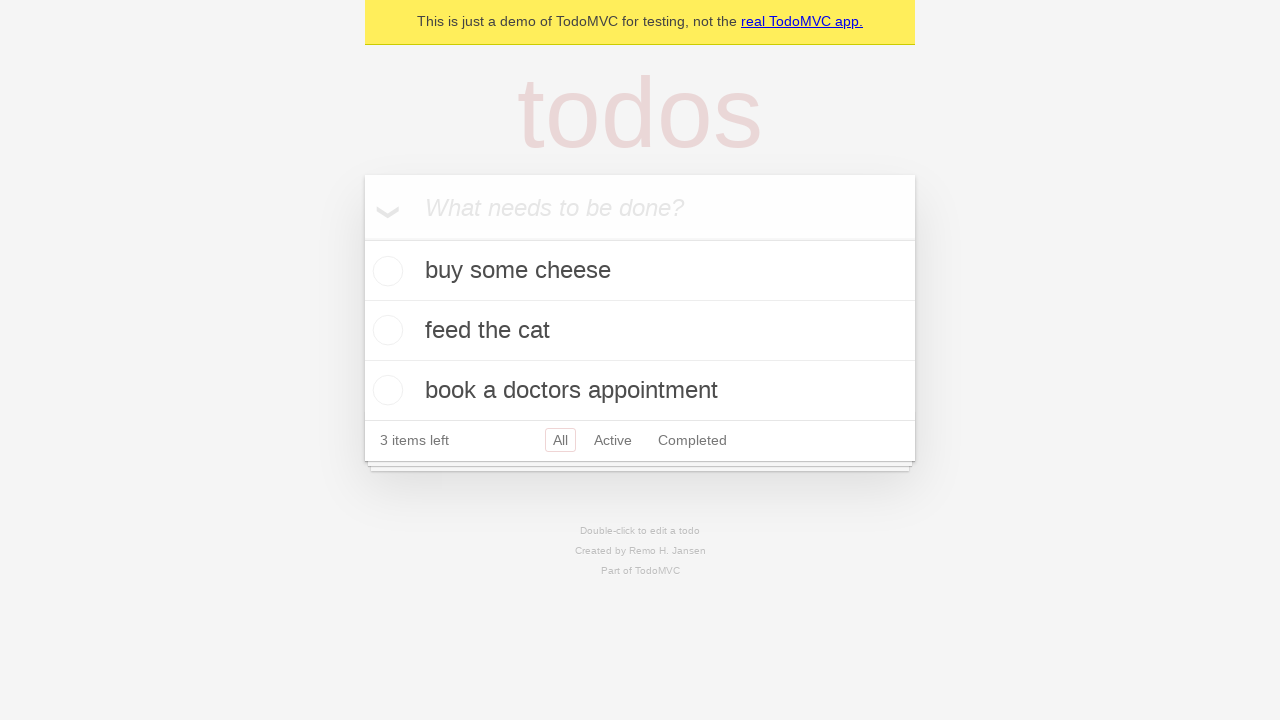

Checked the 'Mark all as complete' toggle to mark all items as complete at (362, 238) on internal:label="Mark all as complete"i
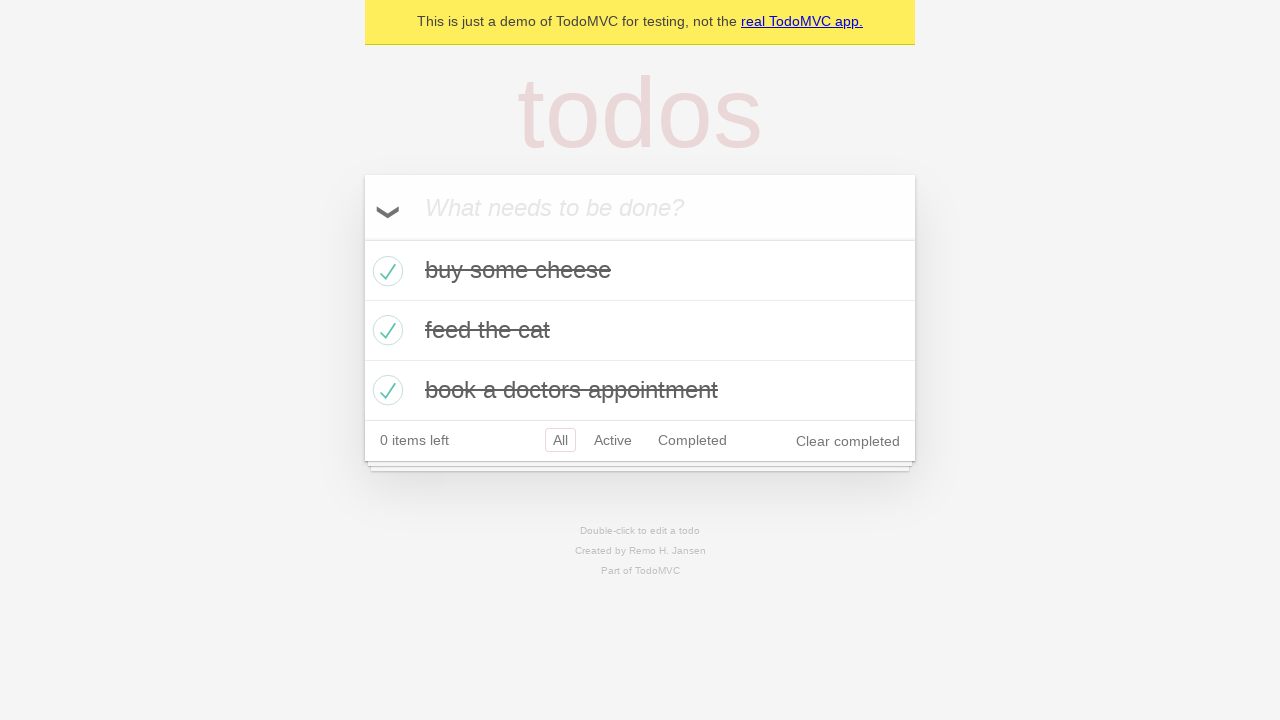

Unchecked the 'Mark all as complete' toggle to clear complete state of all items at (362, 238) on internal:label="Mark all as complete"i
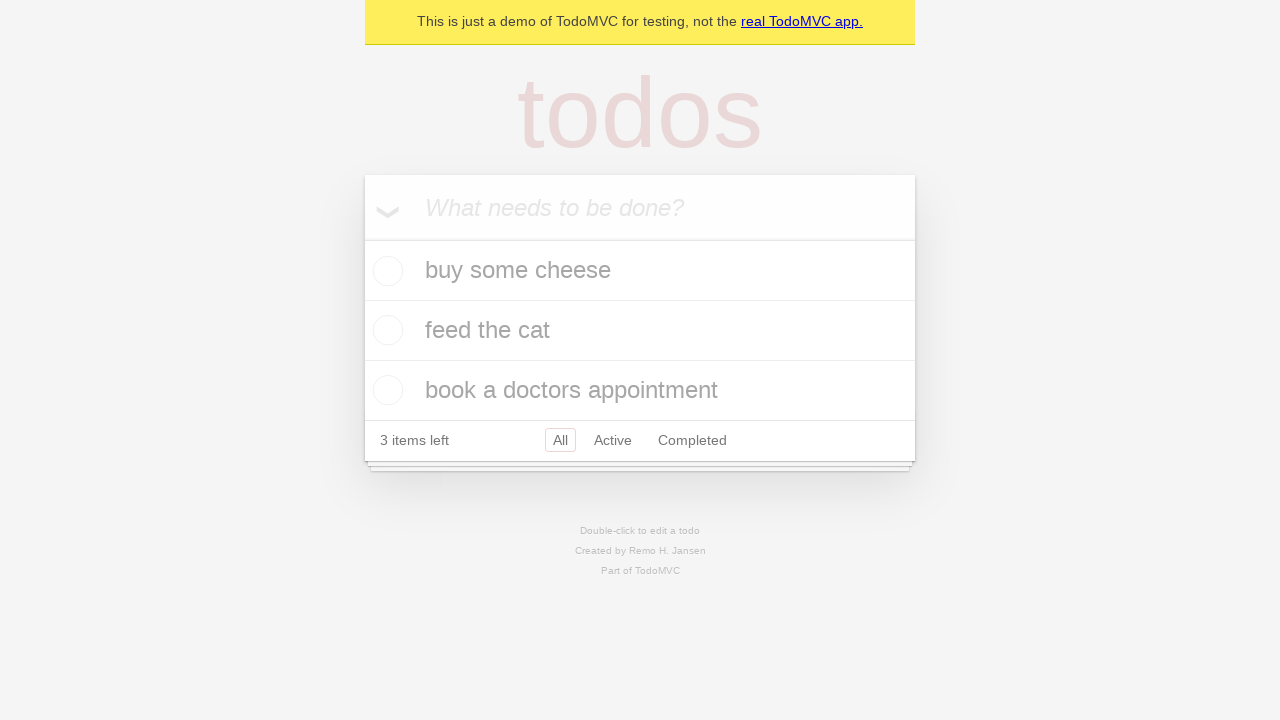

Waited for todo items to be present in DOM after clearing complete state
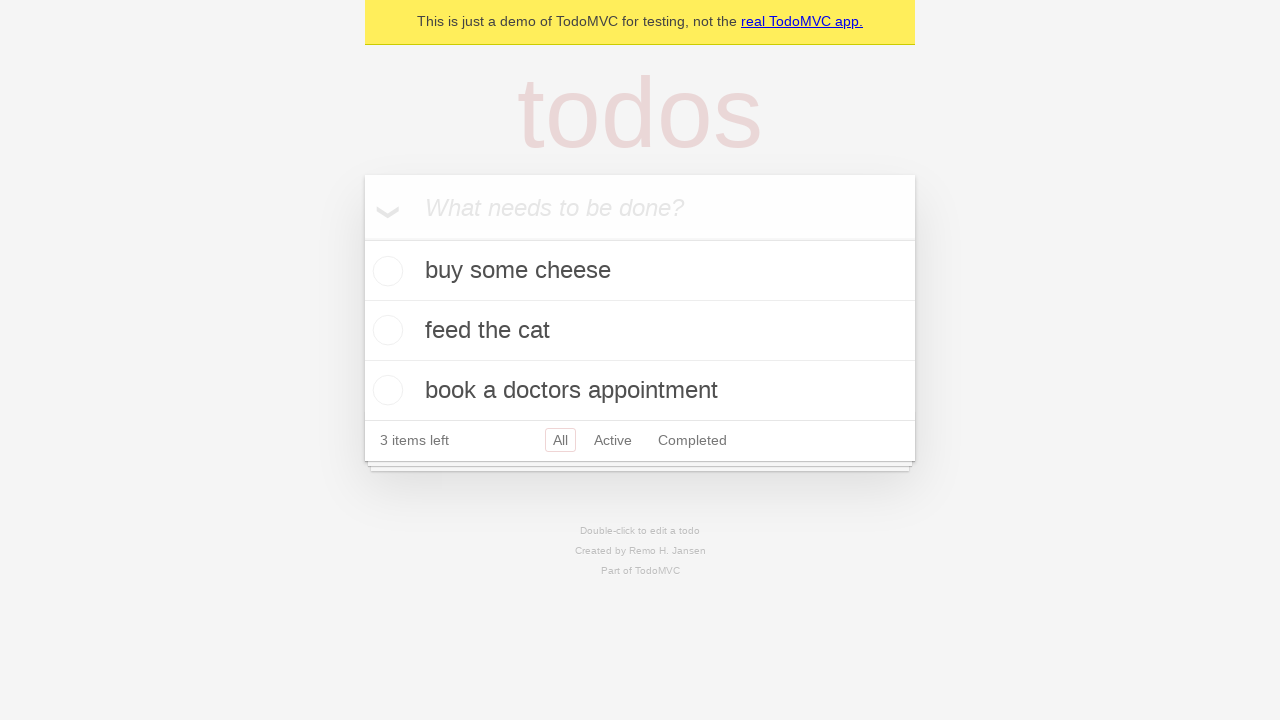

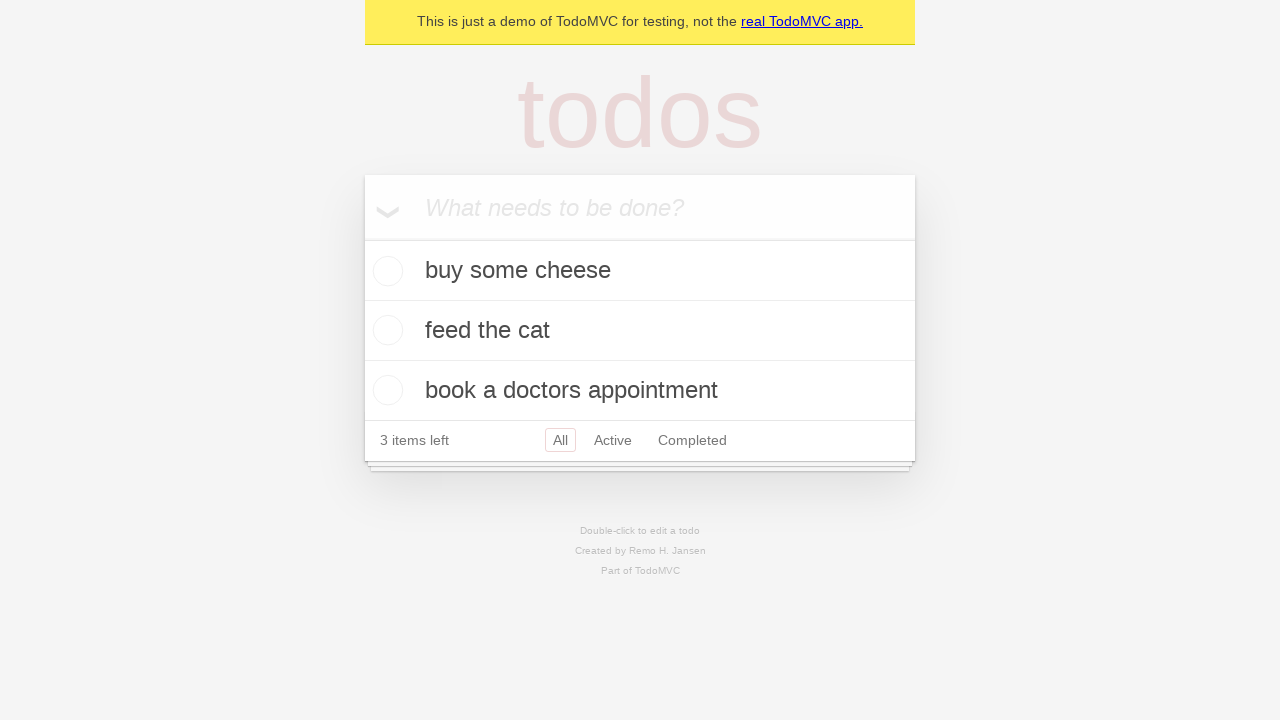